Tests that the Sauce Labs Guinea Pig test page loads correctly by verifying the page title matches the expected value

Starting URL: https://saucelabs.com/test/guinea-pig

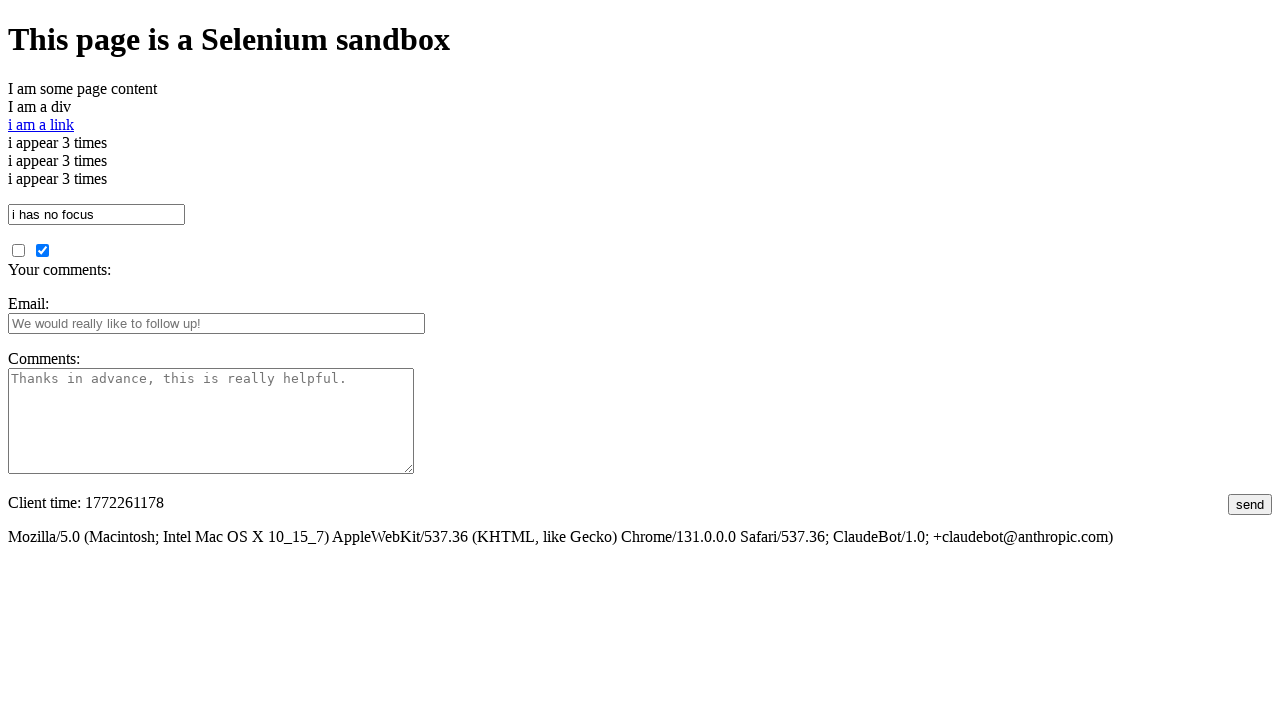

Navigated to Sauce Labs Guinea Pig test page
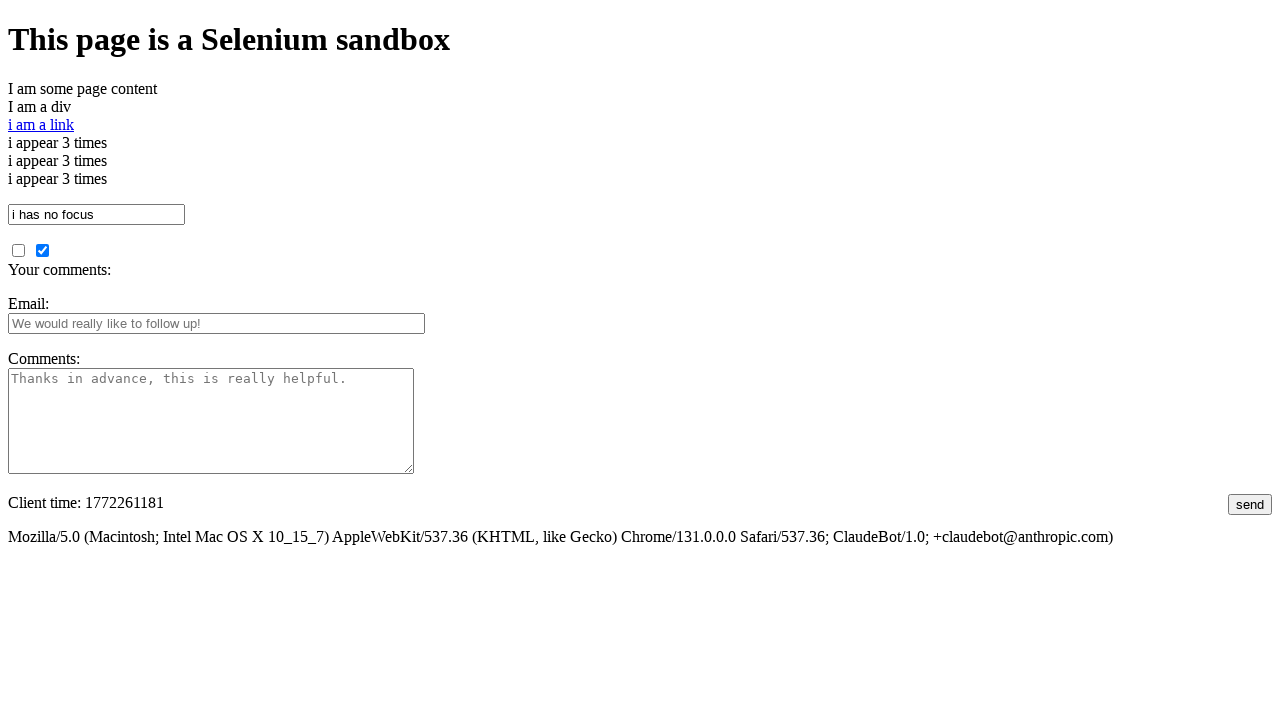

Body element loaded and visible
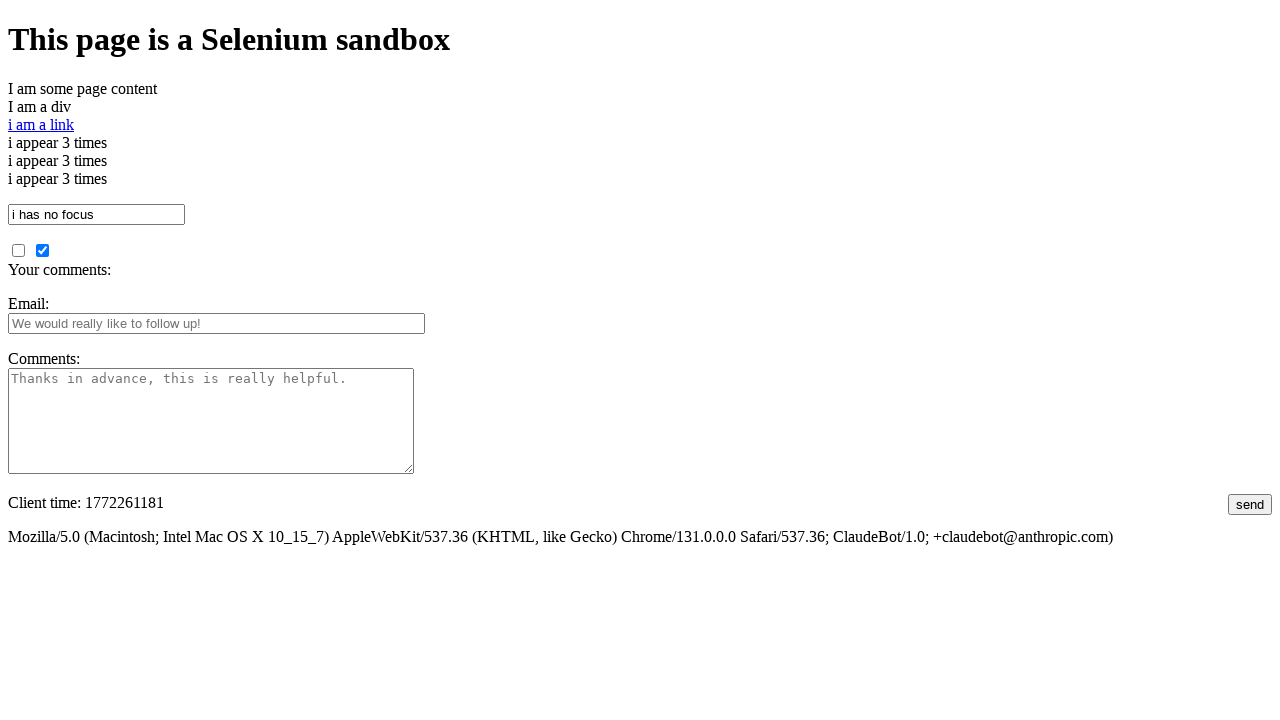

Verified page title matches expected value 'I am a page title - Sauce Labs'
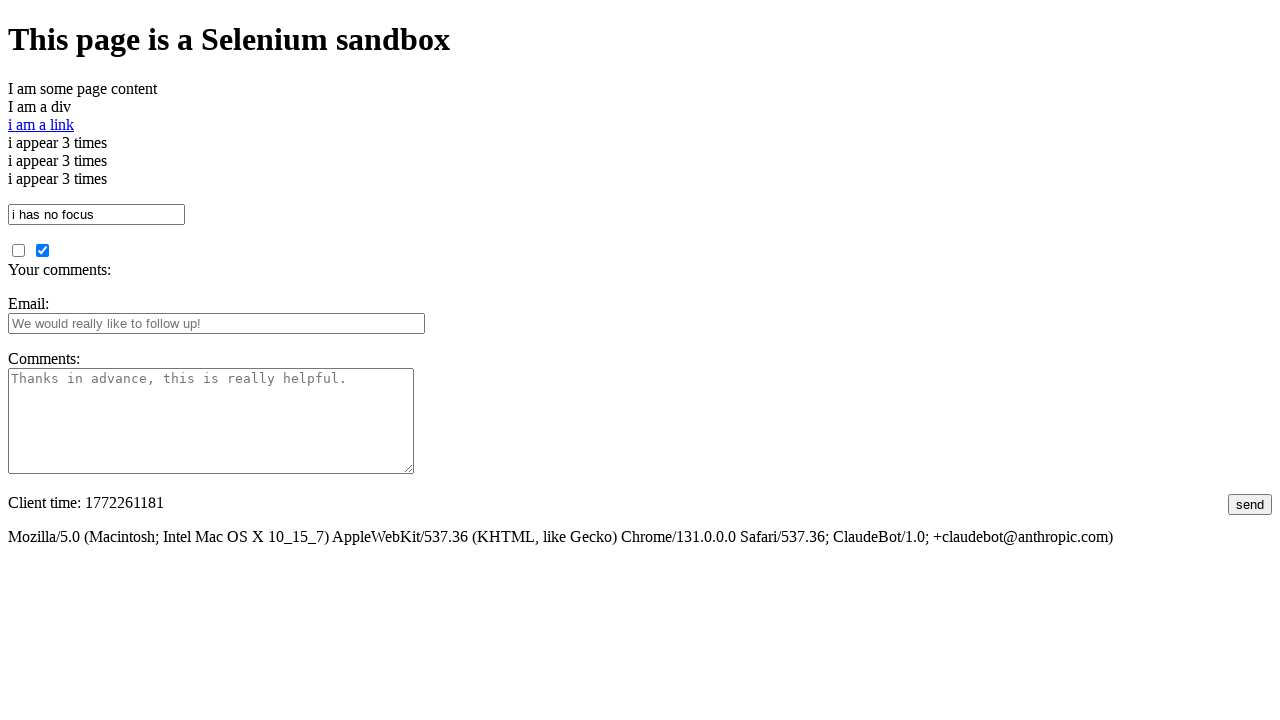

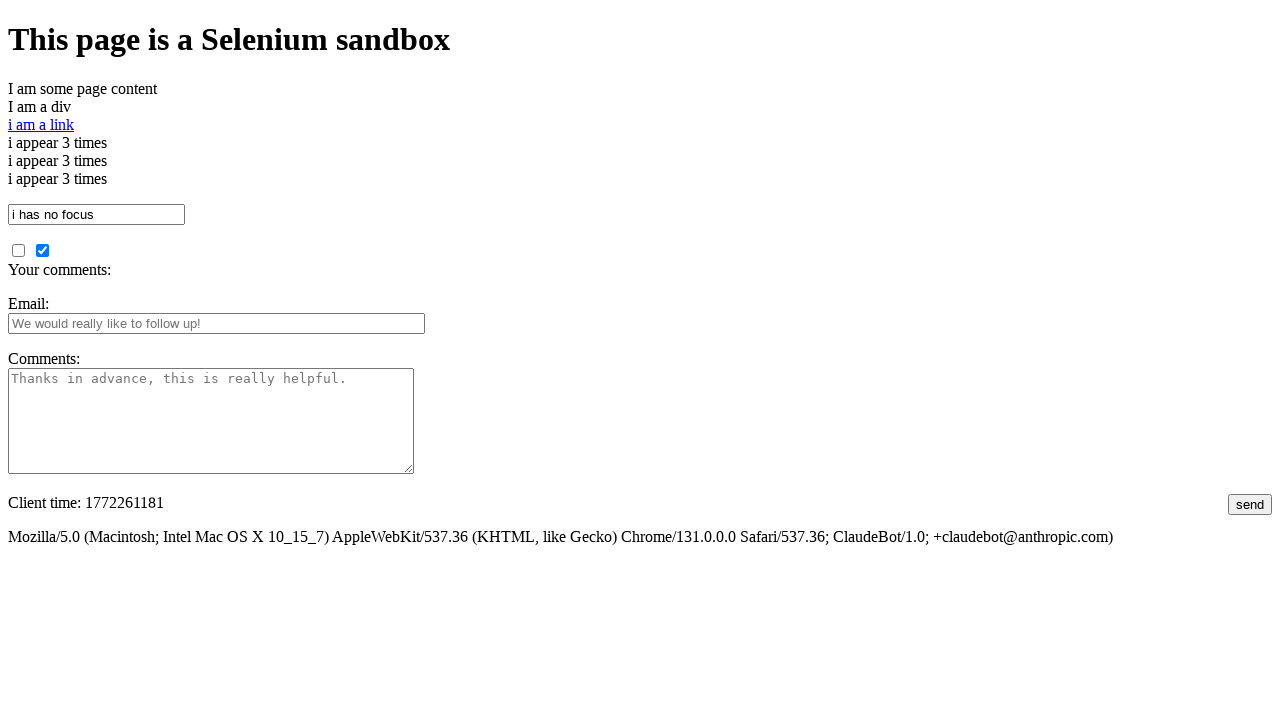